Tests a text box form by filling in user name, email, current address, and permanent address fields, then submitting the form

Starting URL: https://demoqa.com/text-box

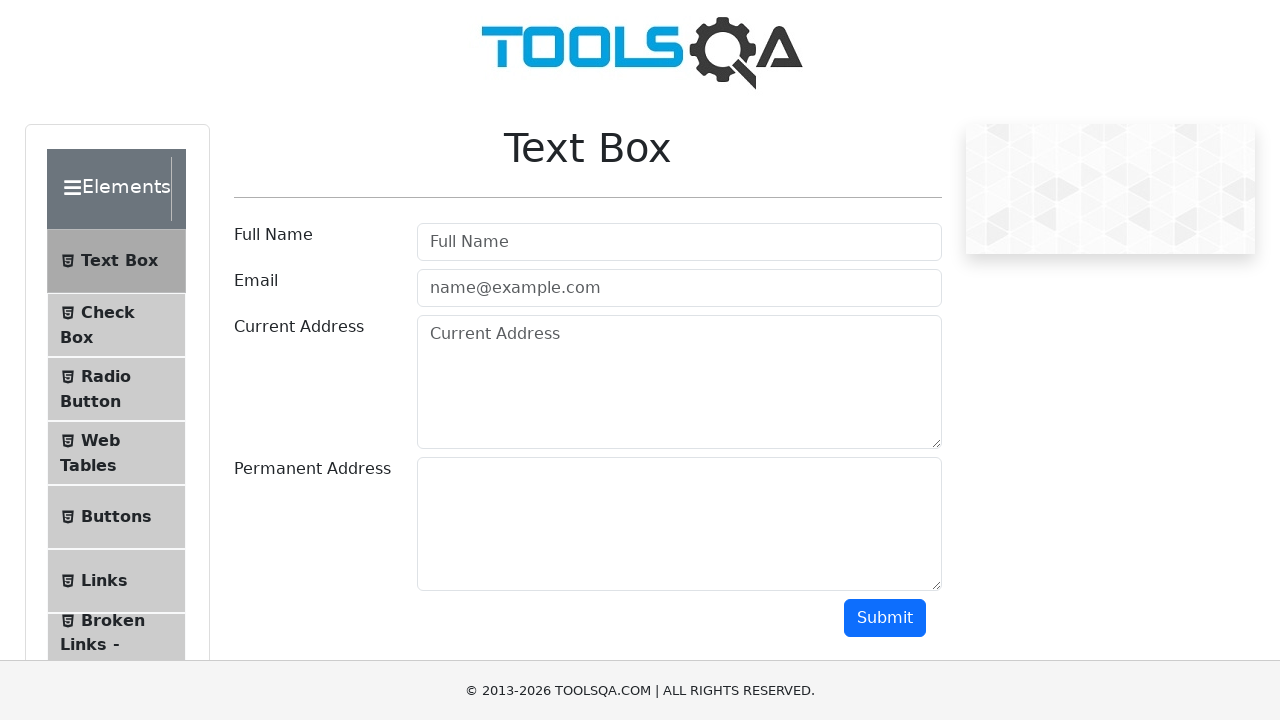

Filled user name field with 'Rodrigo' on input#userName
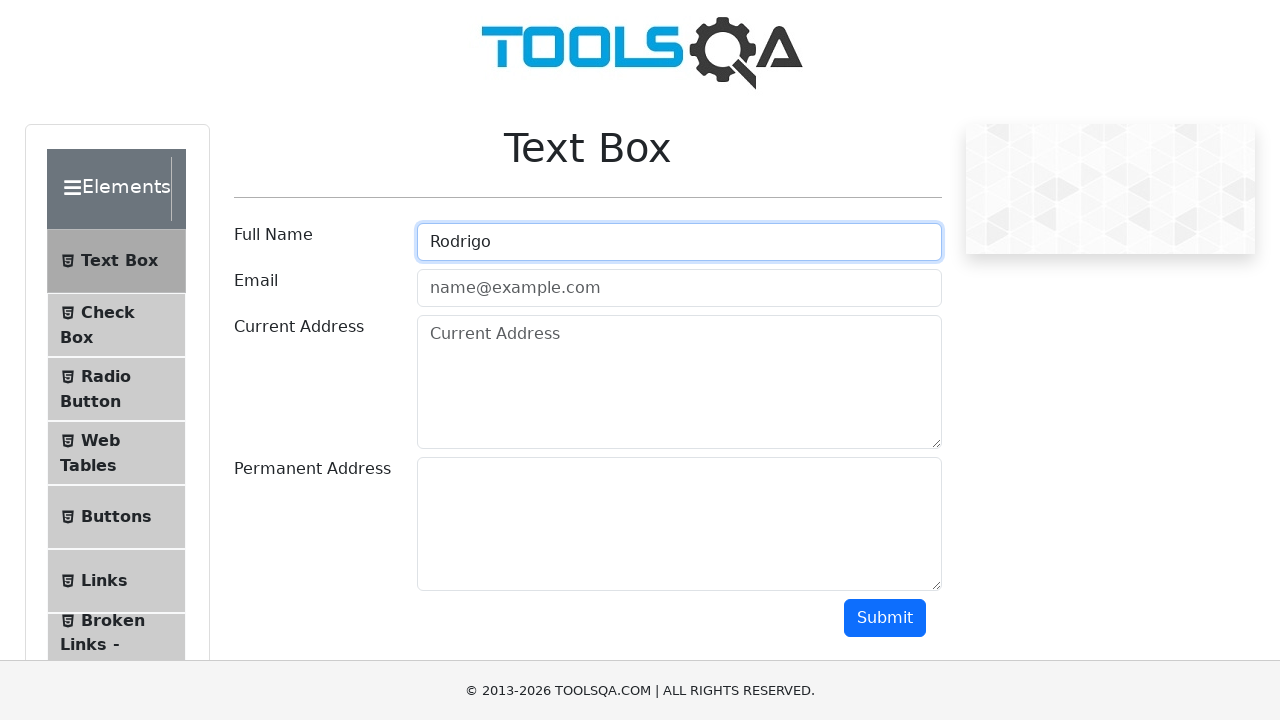

Filled email field with 'rodrigo@gmail.com' on #userEmail
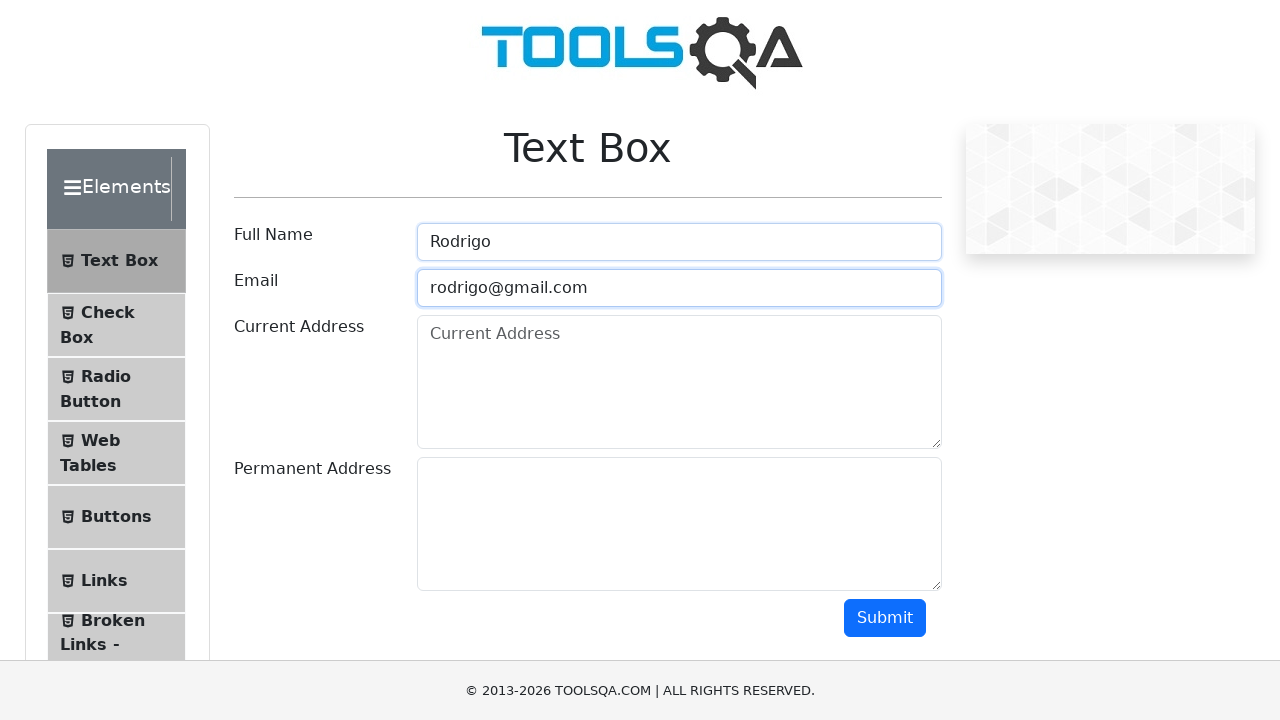

Filled current address field with 'Direccion uno' on #currentAddress
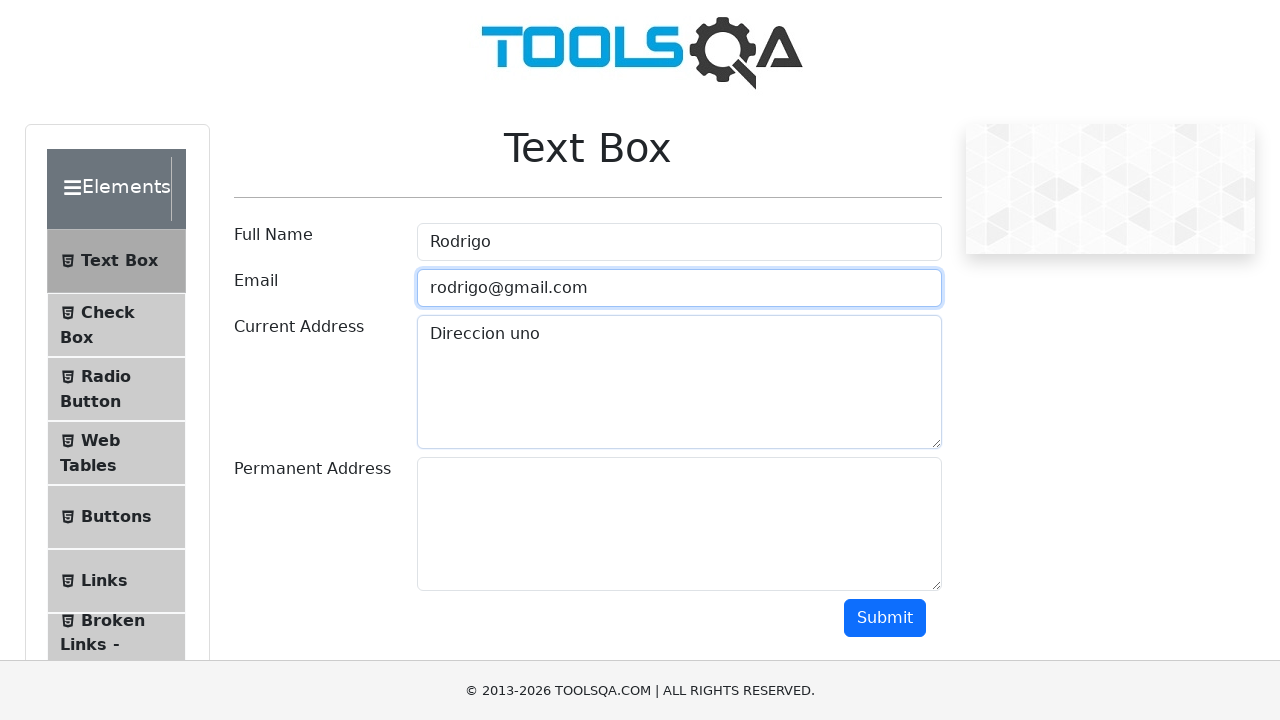

Filled permanent address field with 'Direccion dos' on #permanentAddress
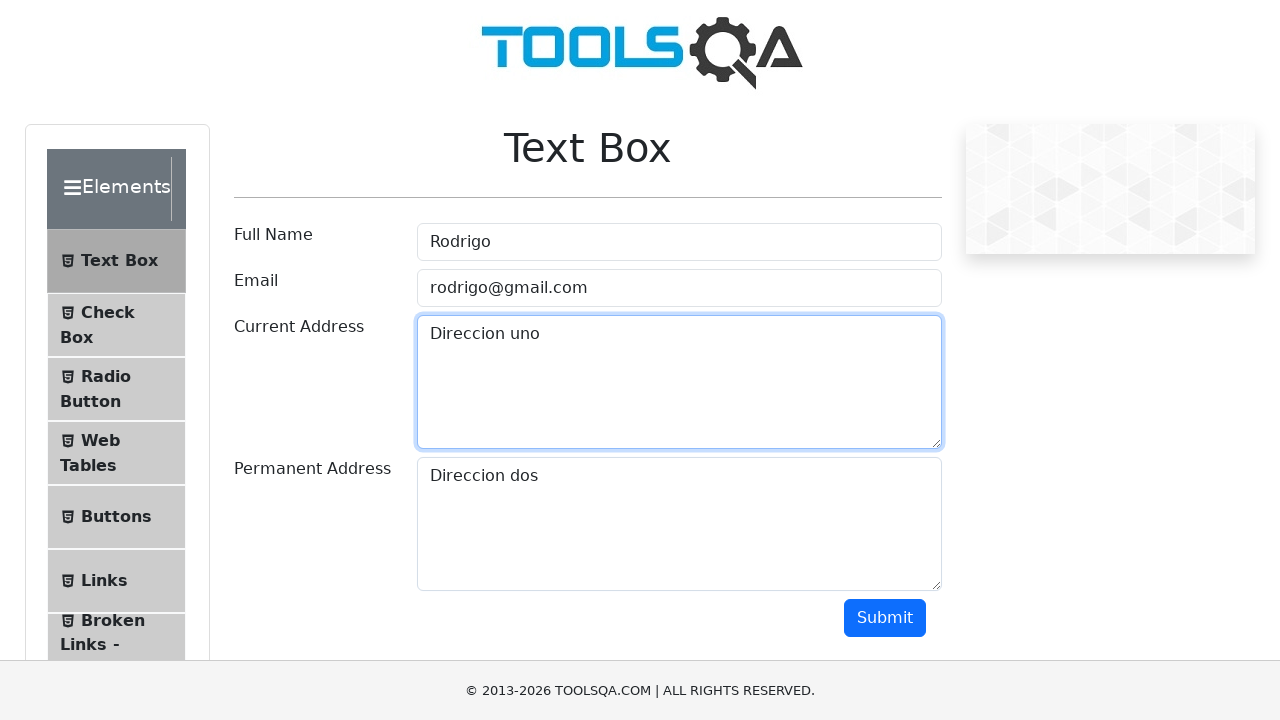

Scrolled down to make submit button visible
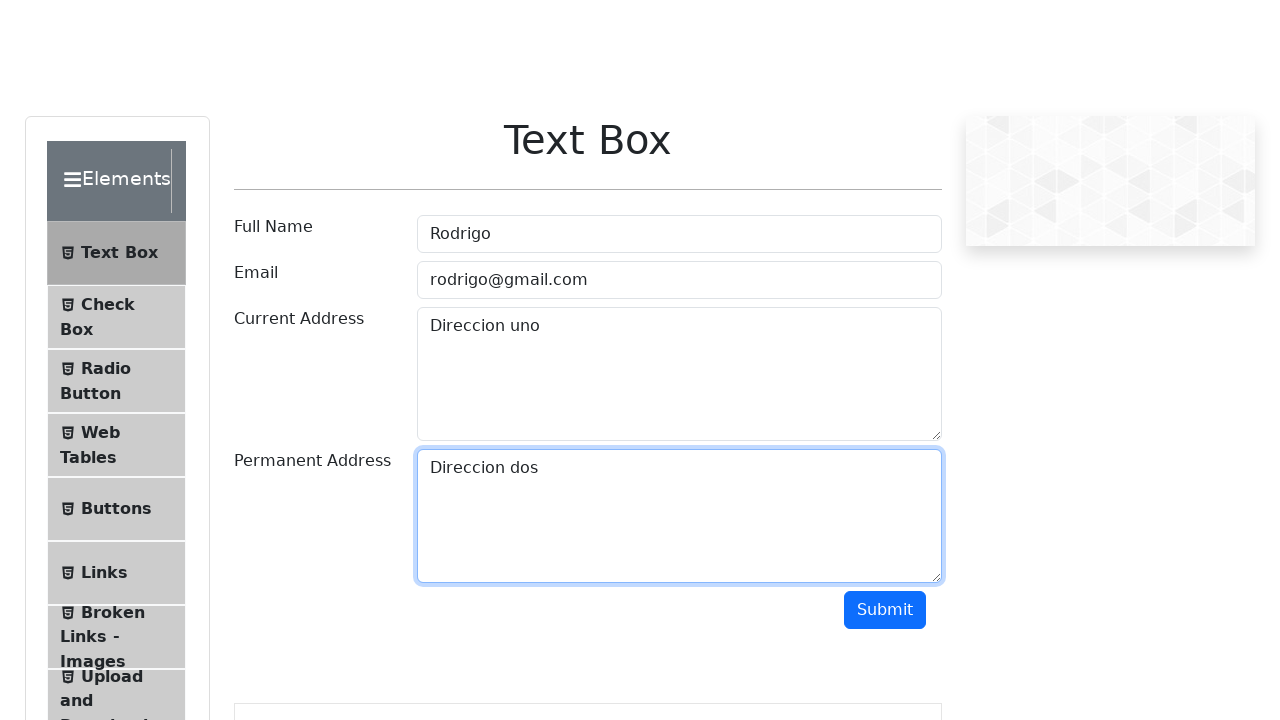

Clicked the submit button at (885, 118) on #submit
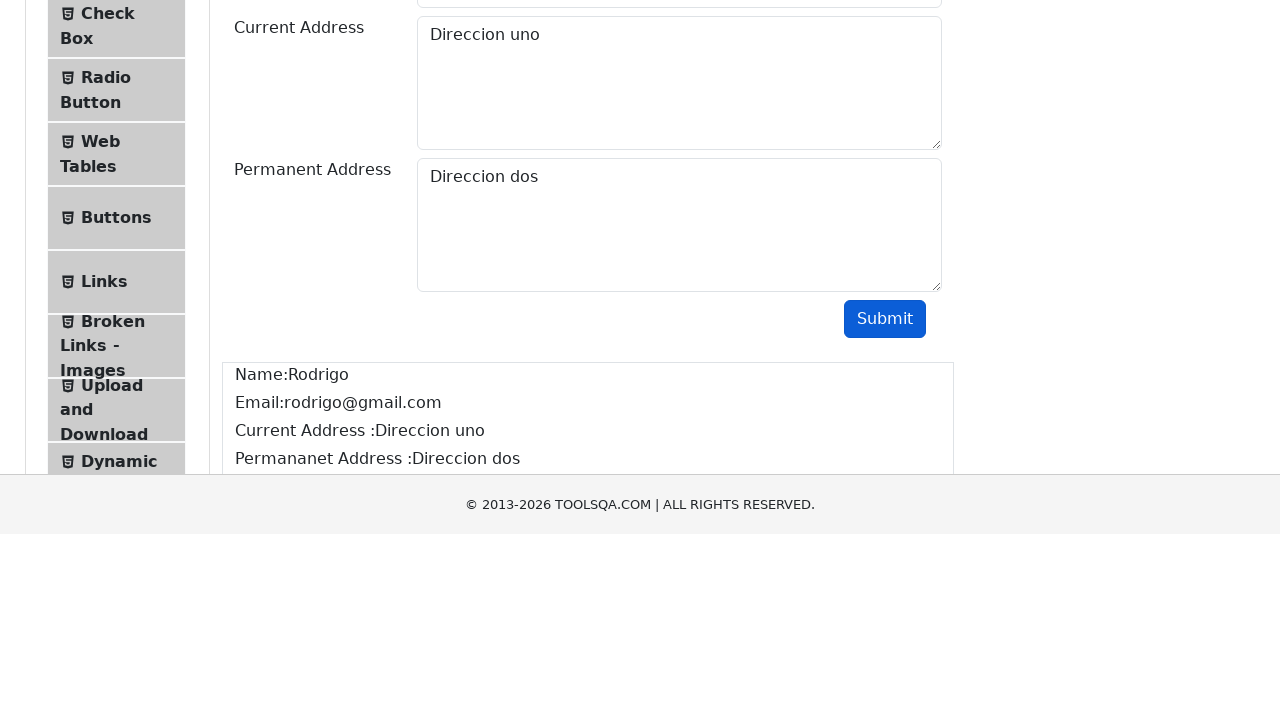

Form output appeared after submission
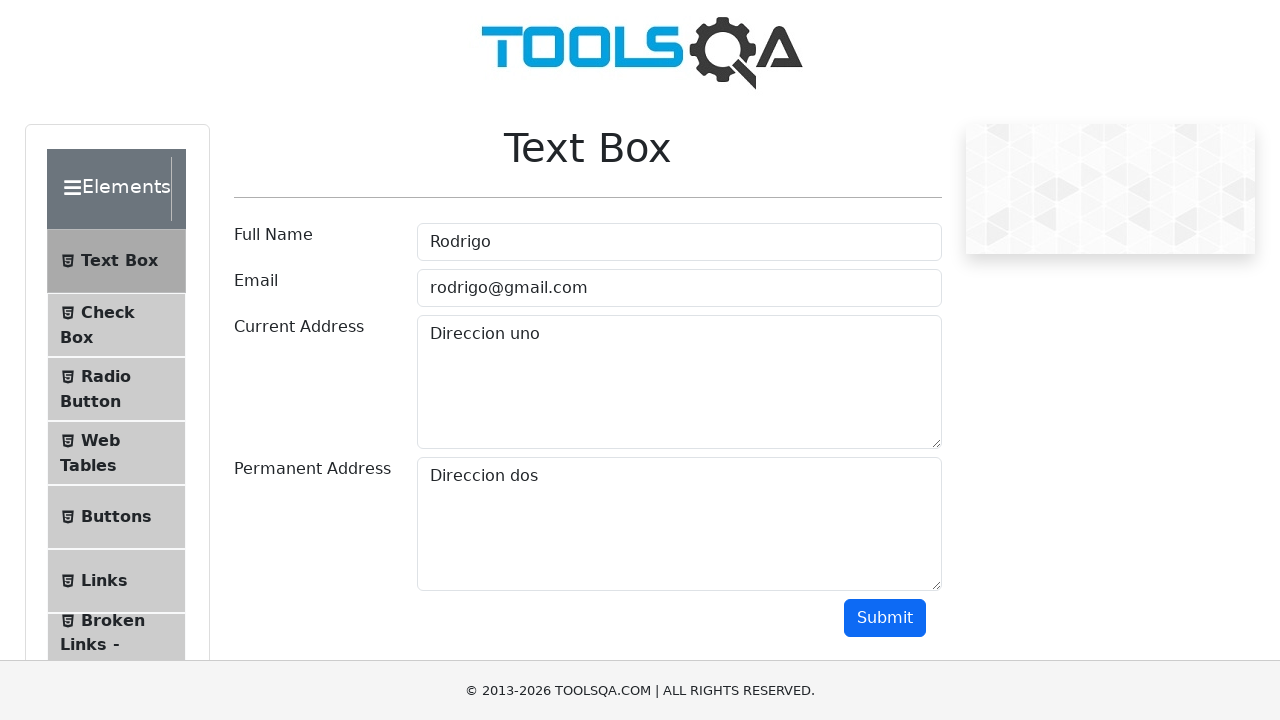

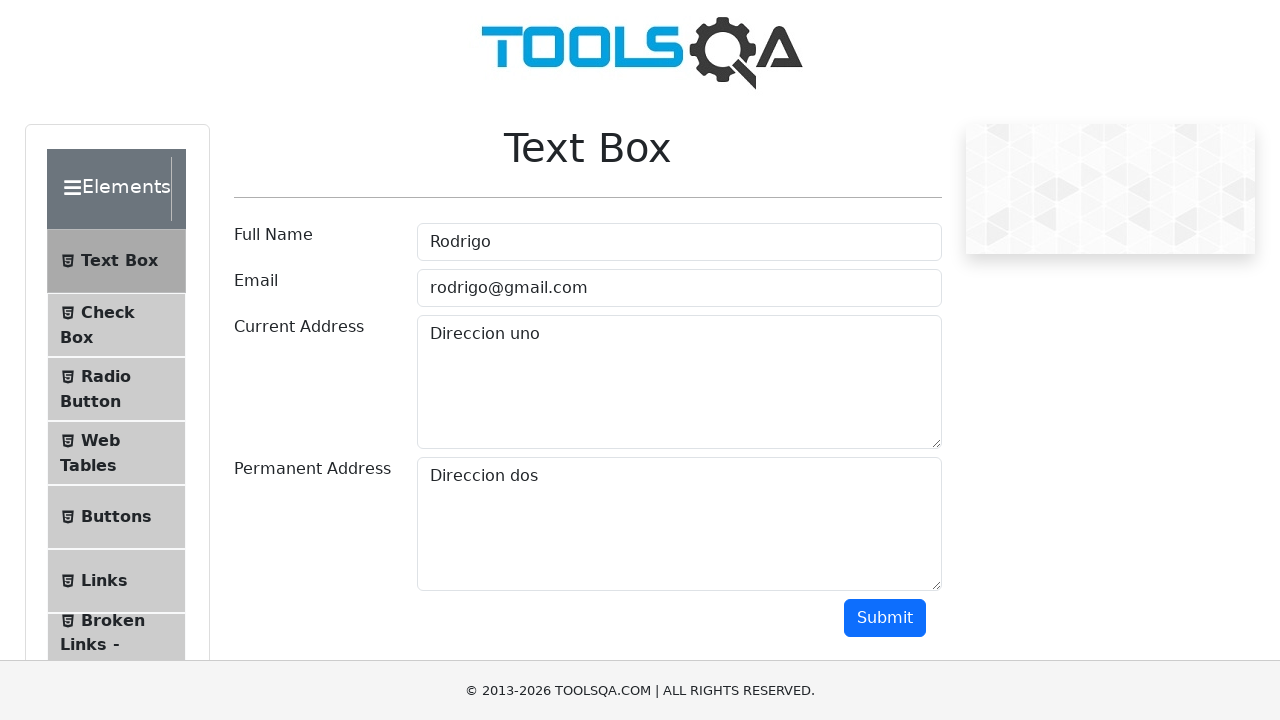